Tests autocomplete functionality by typing a character in the search box, waiting for suggestions to appear, and selecting "United States" from the dropdown list.

Starting URL: http://demo.automationtesting.in/AutoComplete.html

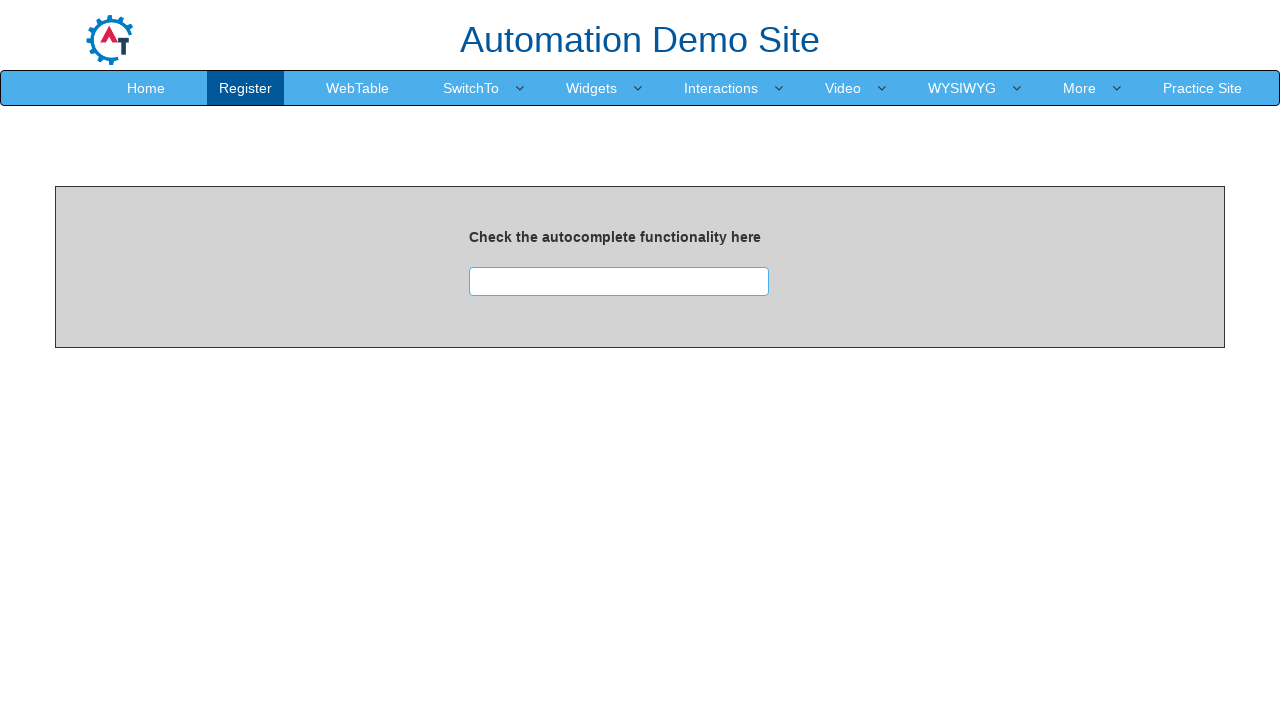

Navigated to autocomplete test page
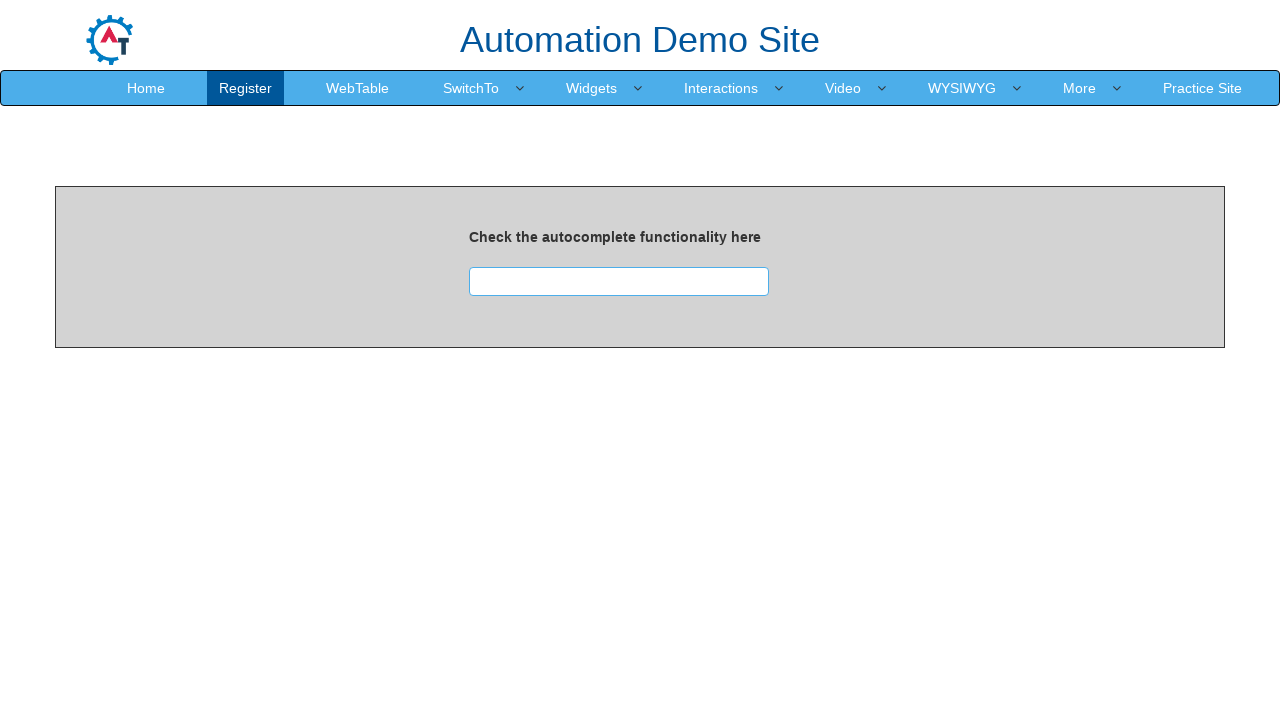

Typed 'u' in the autocomplete search box on input#searchbox
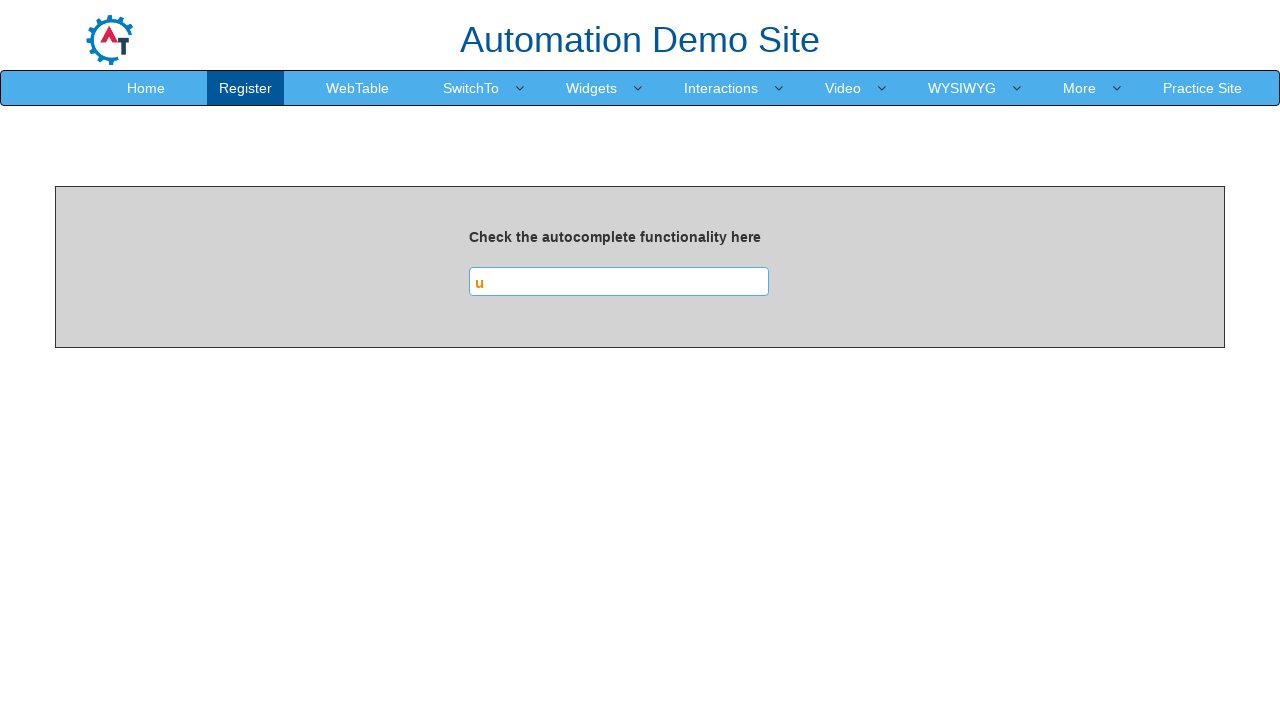

Autocomplete dropdown suggestions appeared
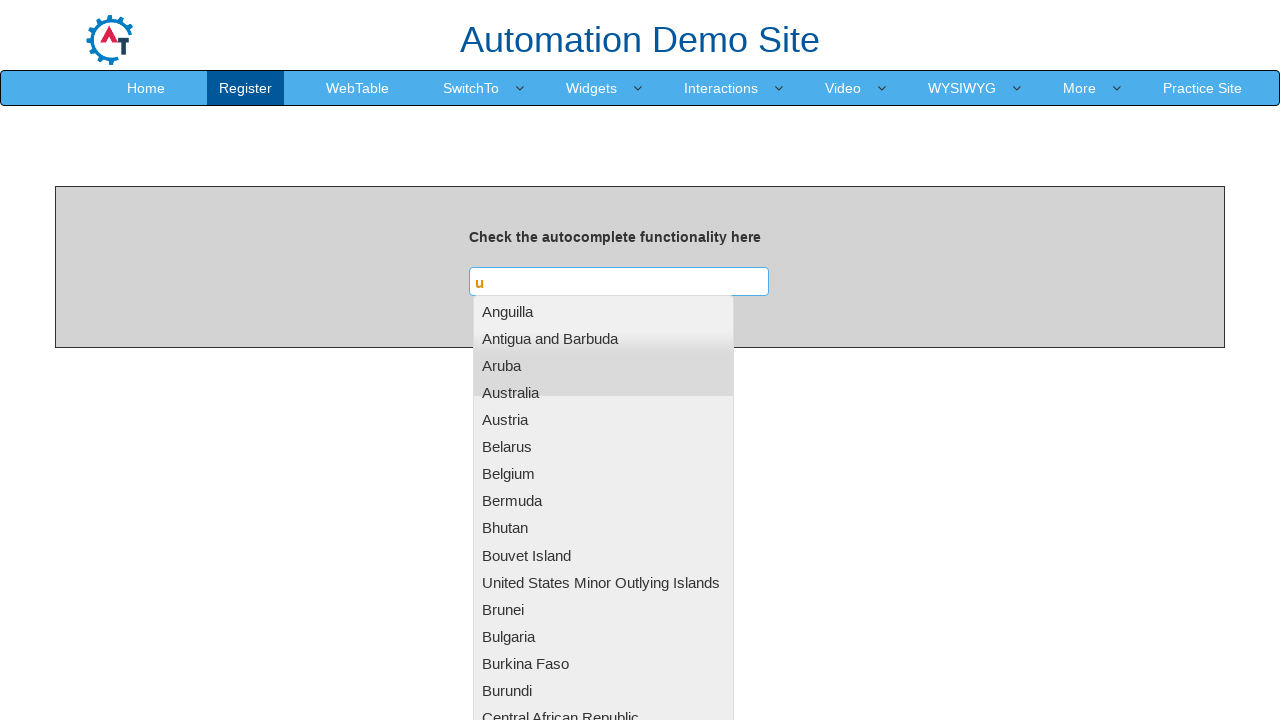

Found 82 suggestions in the dropdown
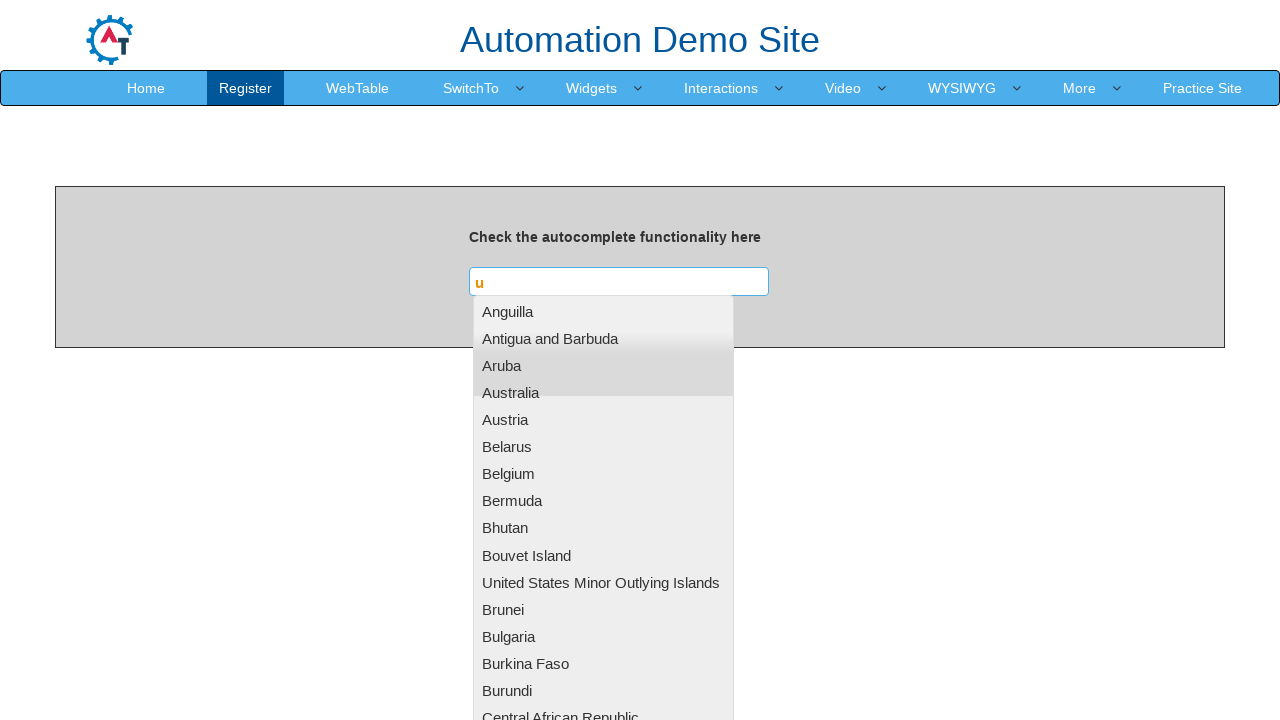

Clicked 'United States' from the suggestions at (603, 567) on ul#ui-id-1 li >> nth=76
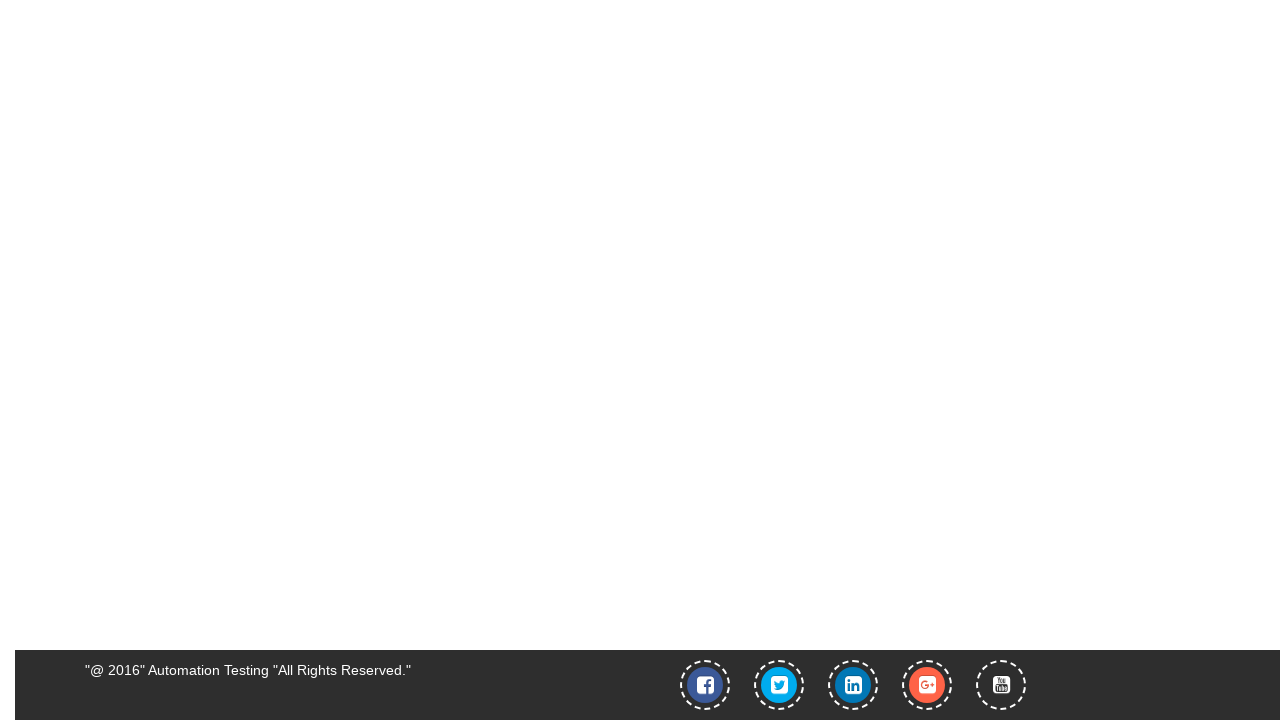

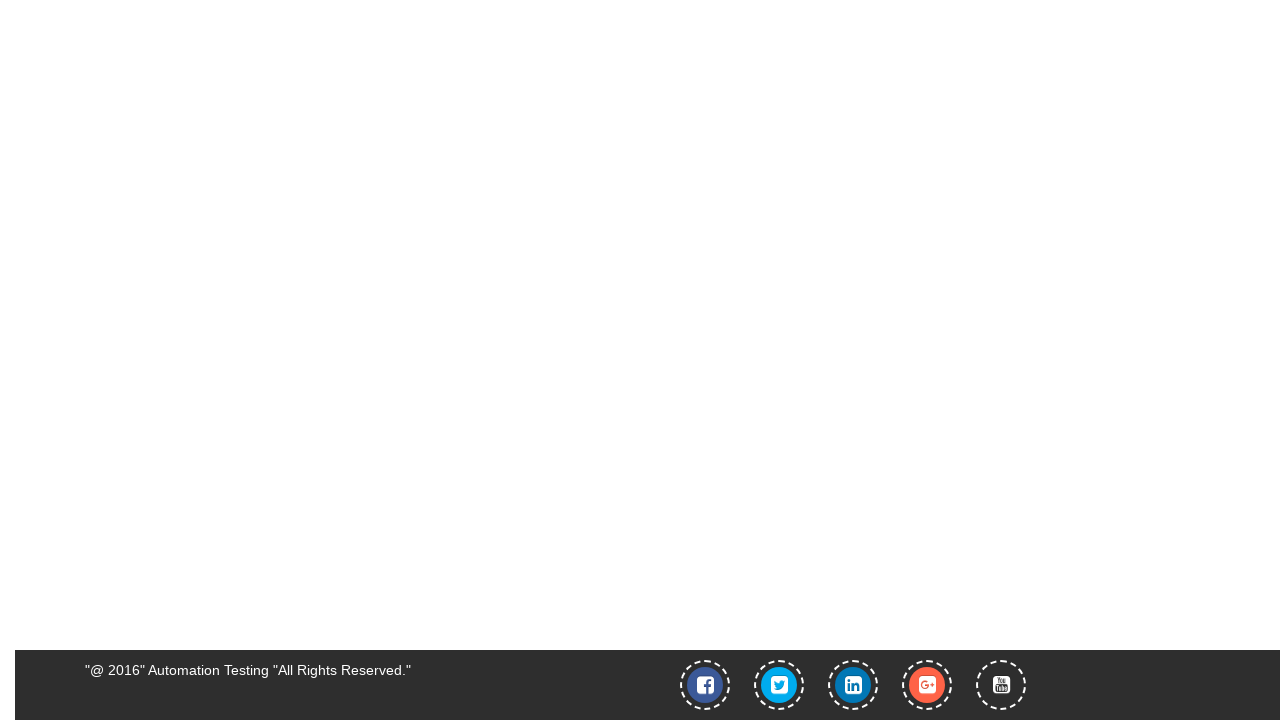